Clicks a button and waits for a paragraph element to appear, then verifies its text content

Starting URL: https://testeroprogramowania.github.io/selenium/wait2.html

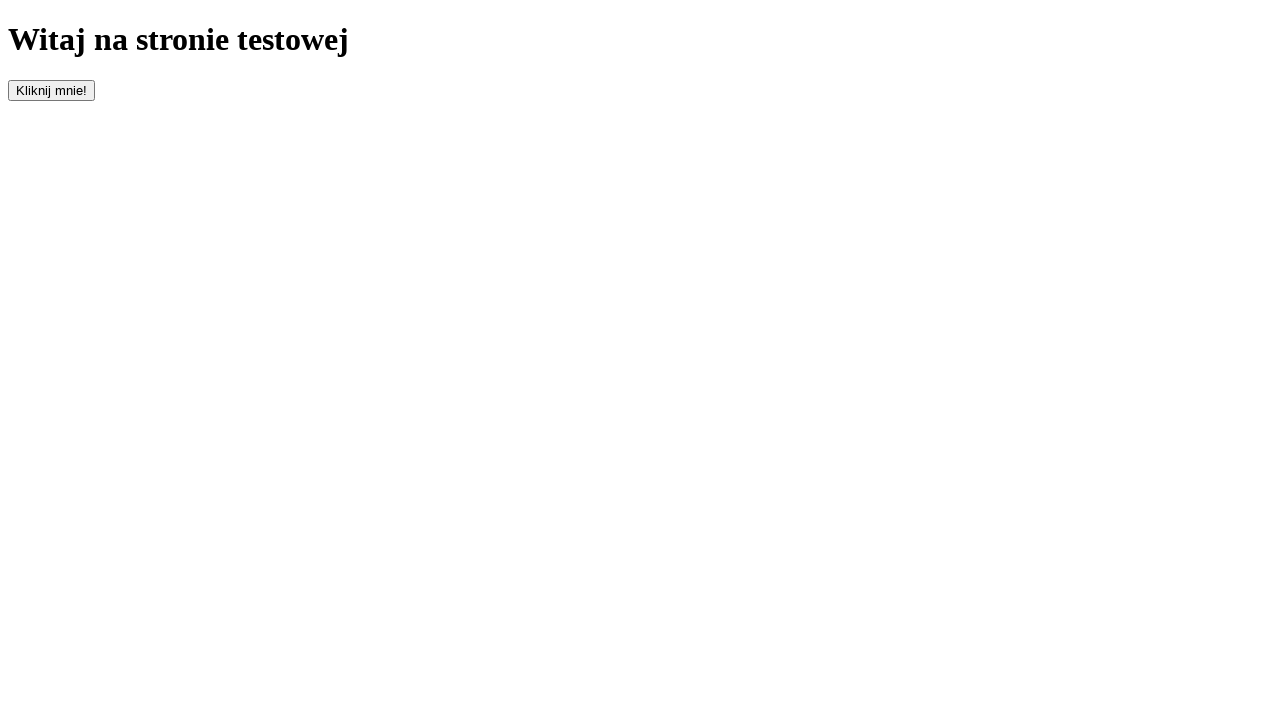

Navigated to wait2.html test page
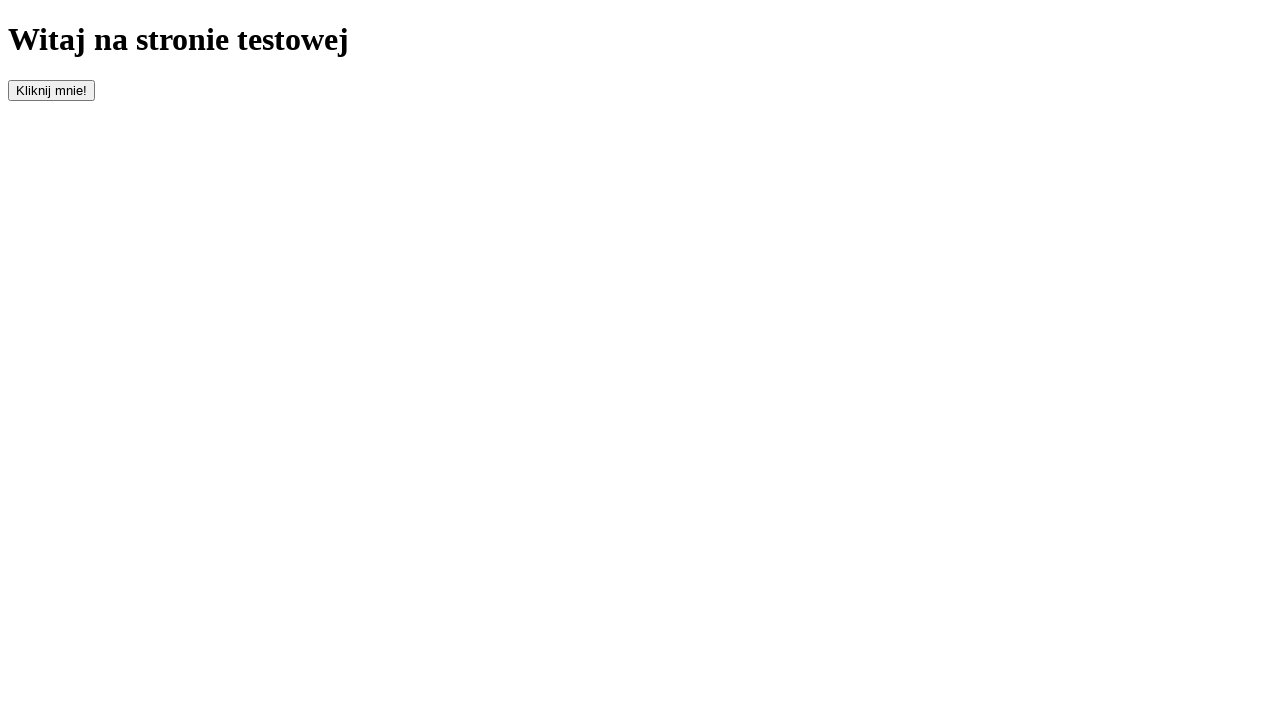

Clicked the button with ID 'clickOnMe' at (52, 90) on #clickOnMe
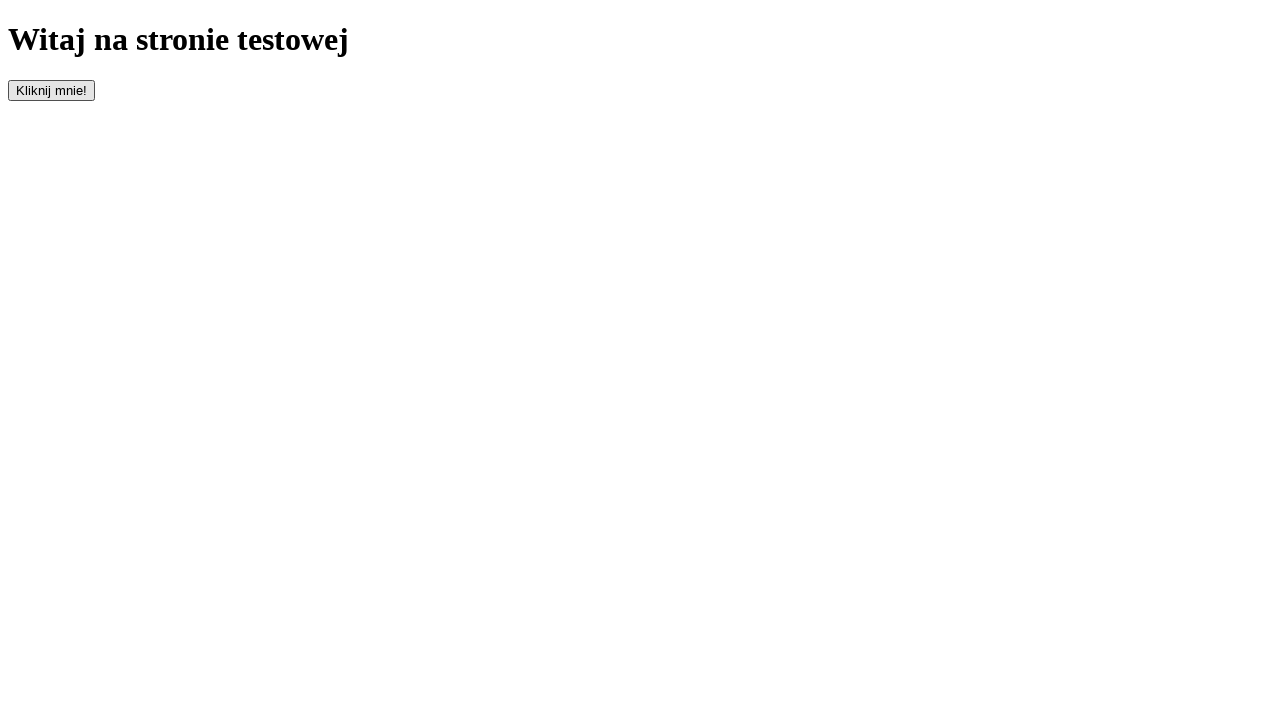

Paragraph element appeared on the page
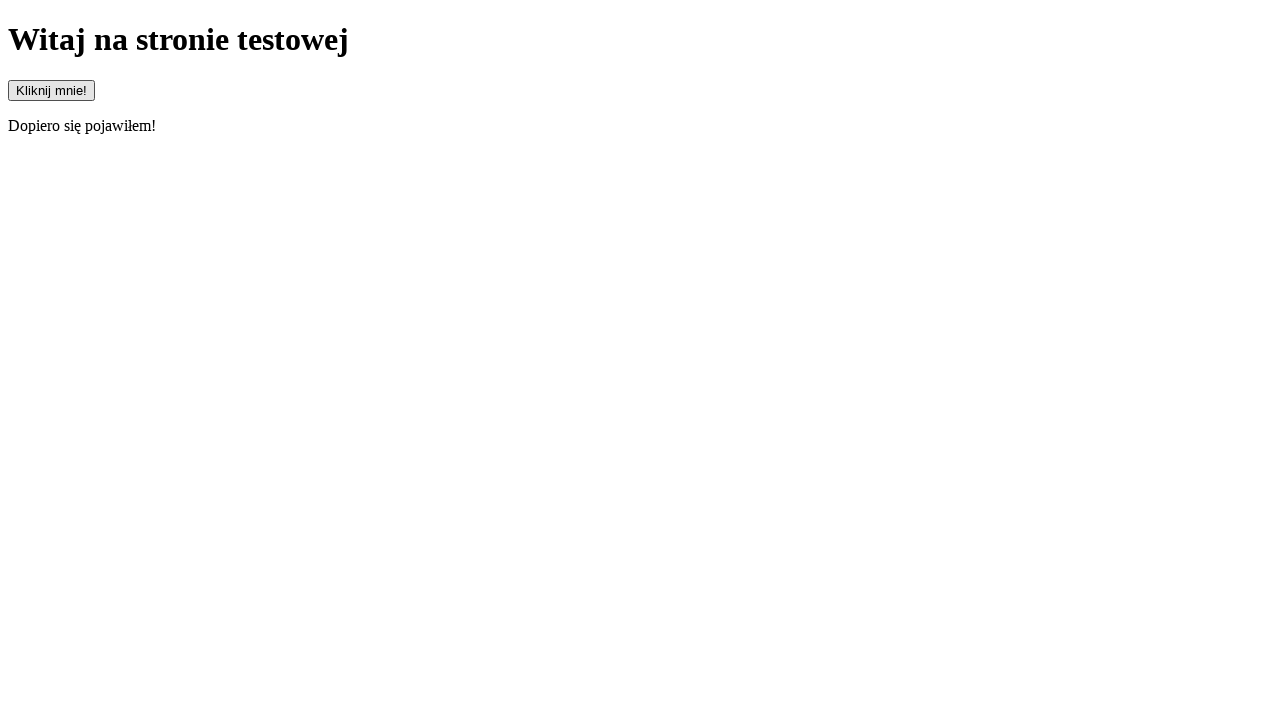

Retrieved paragraph text content: 'Dopiero się pojawiłem!'
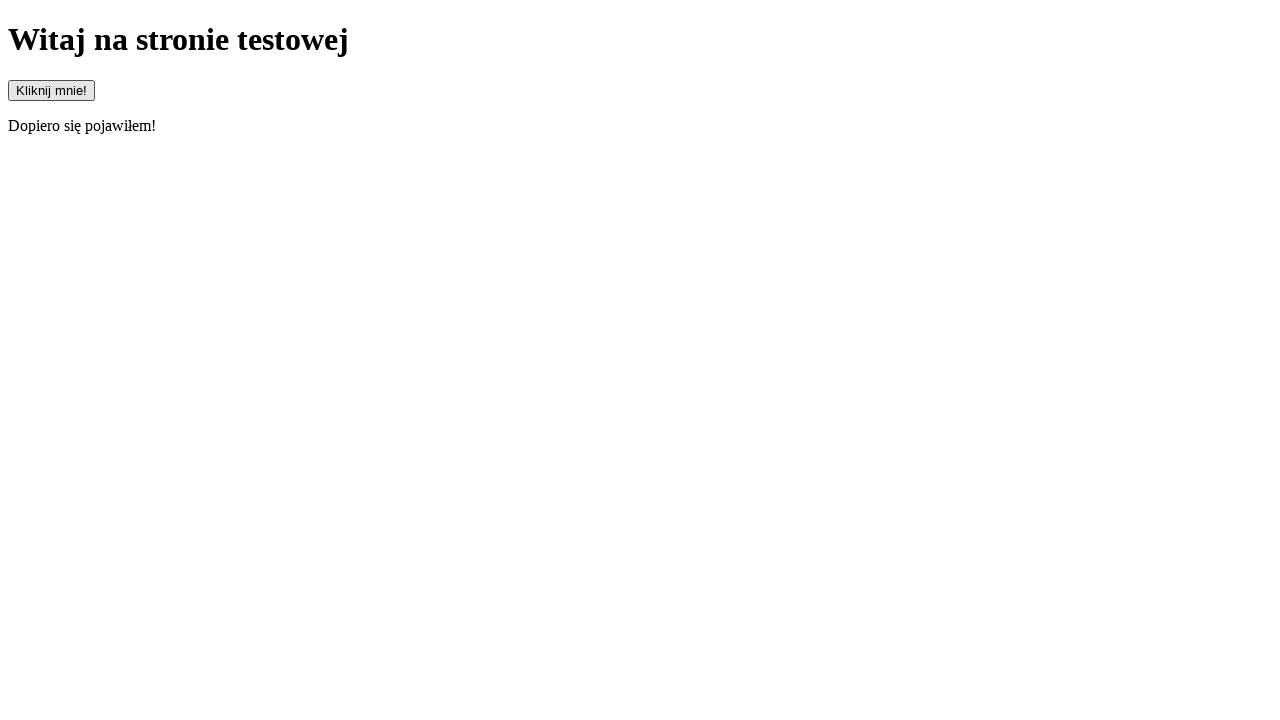

Verified that paragraph text content is not empty
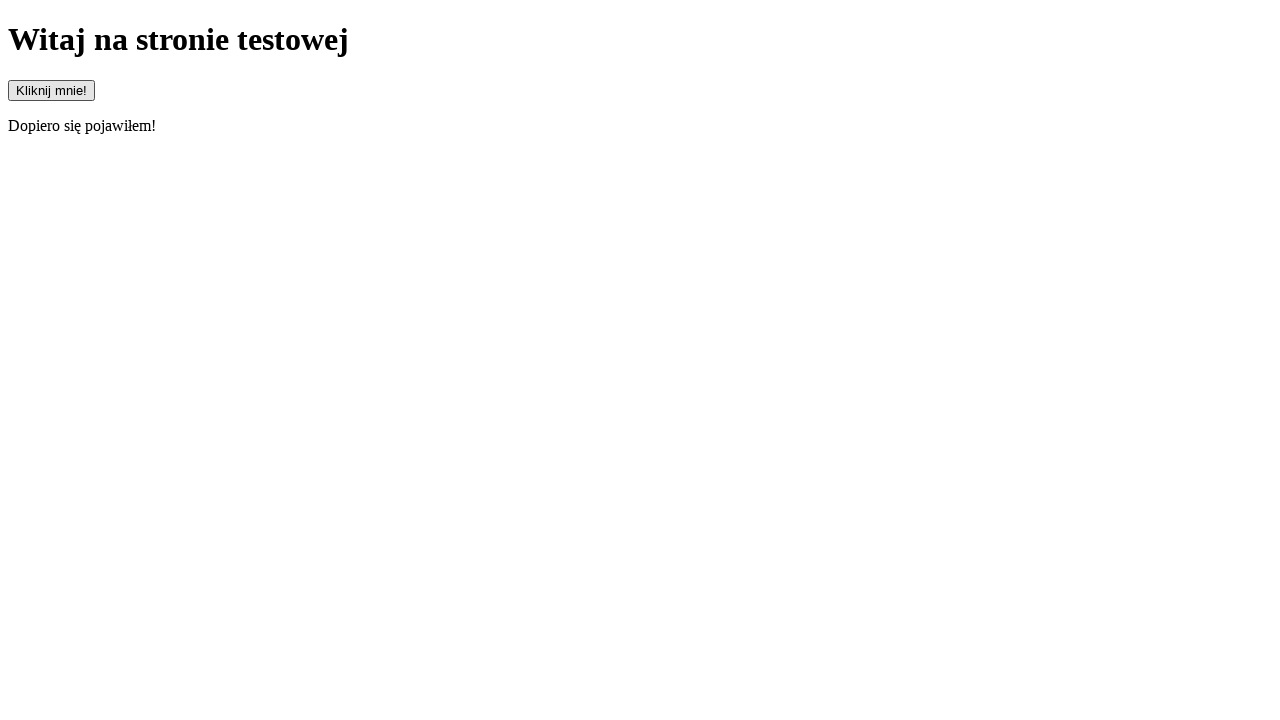

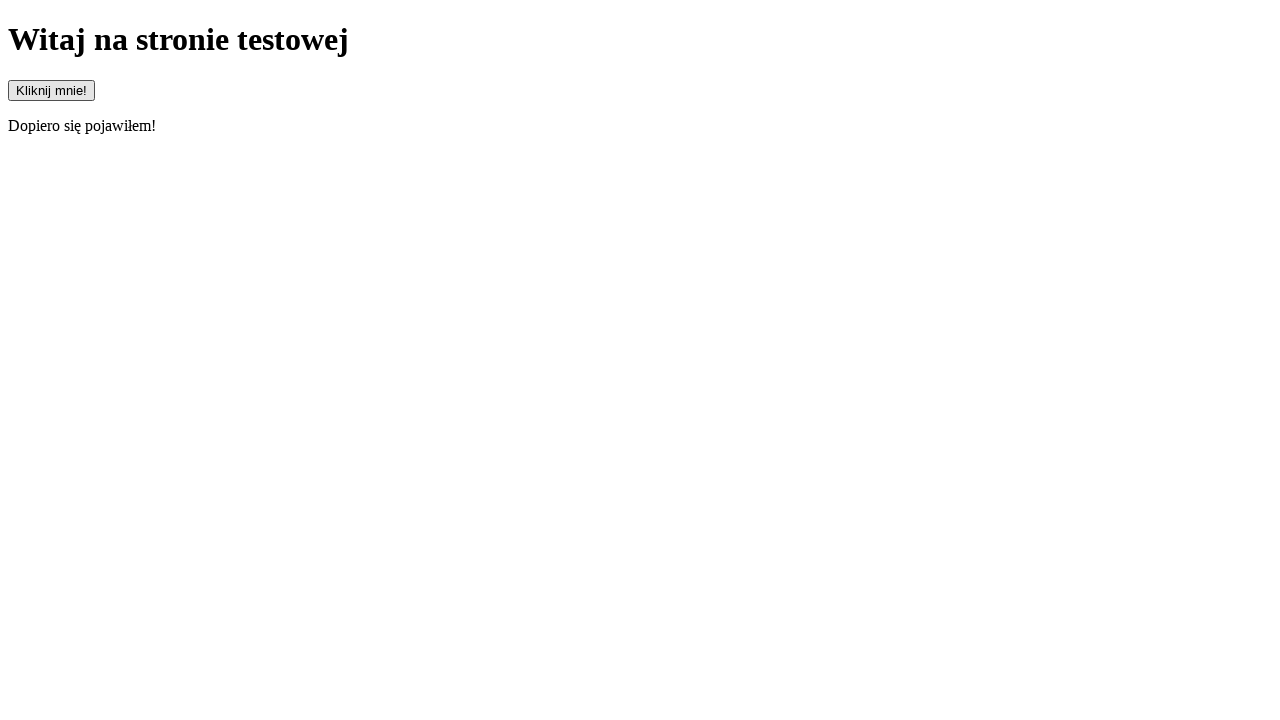